Navigates to the Selenium official website and maximizes the browser window to verify the page loads successfully.

Starting URL: https://www.selenium.dev/

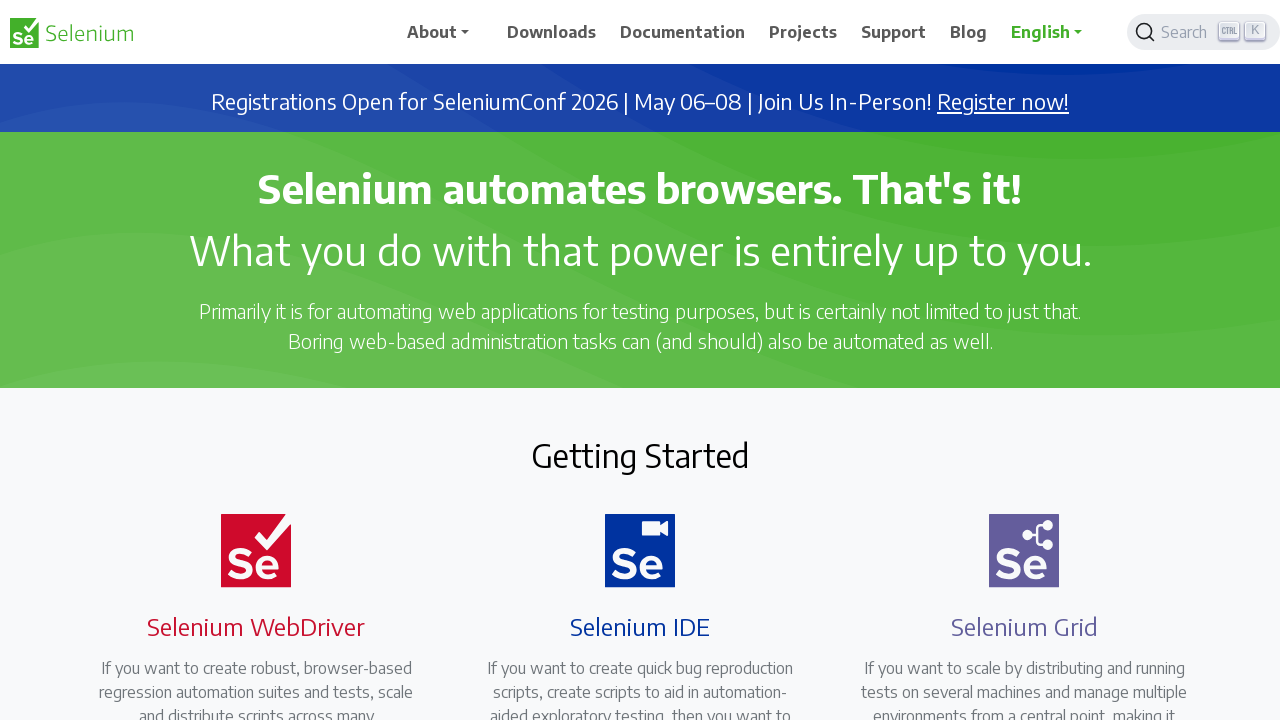

Navigated to Selenium official website
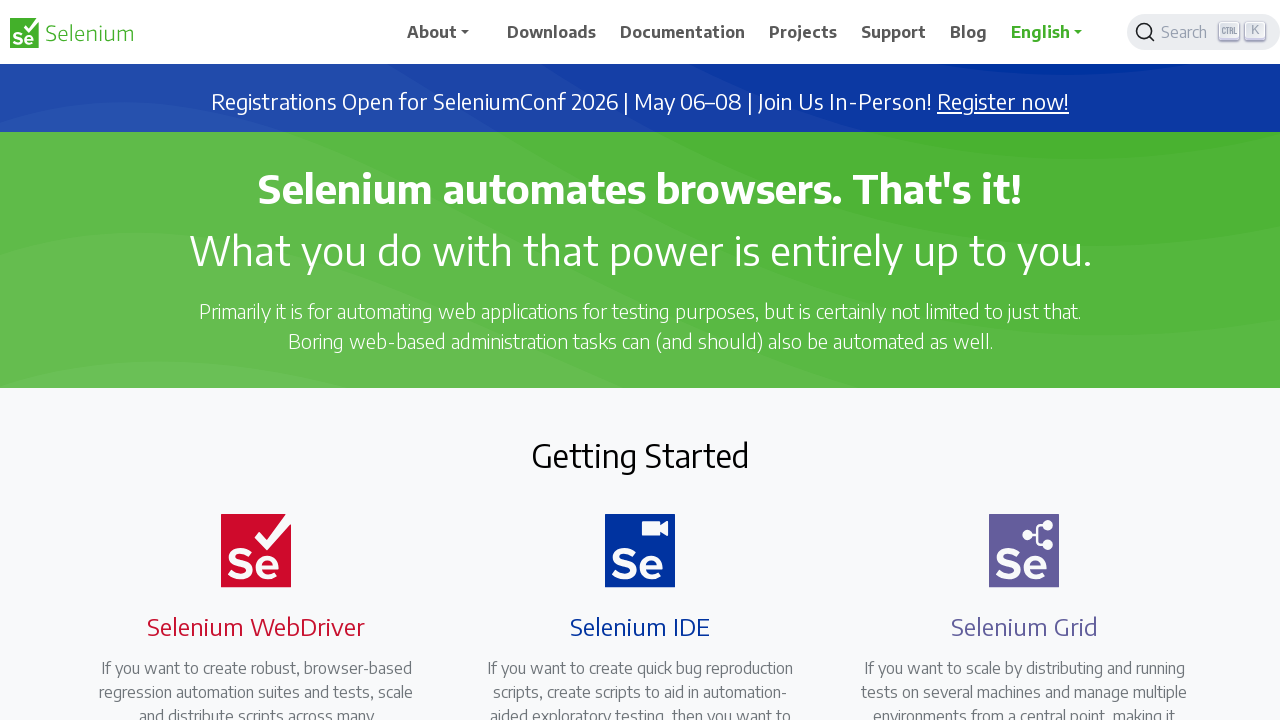

Maximized browser window to 1920x1080
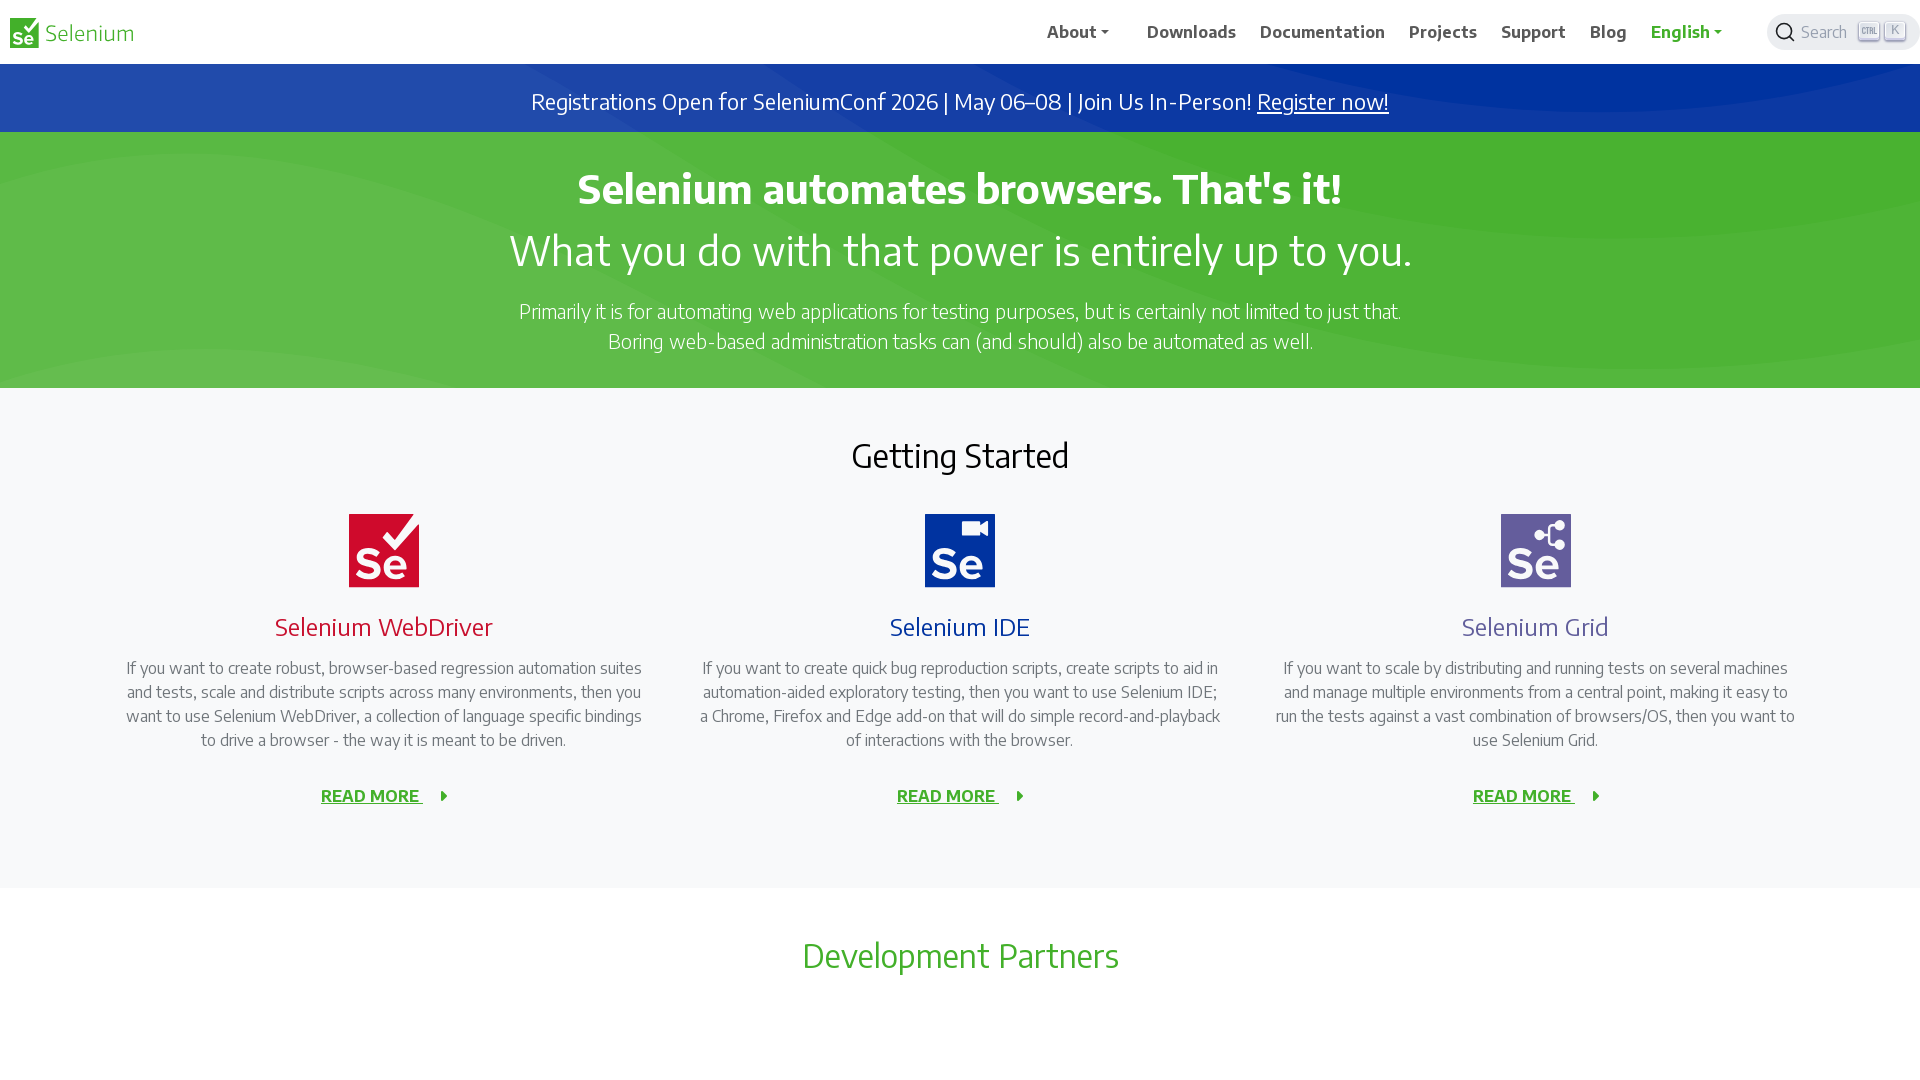

Page fully loaded - DOM content loaded
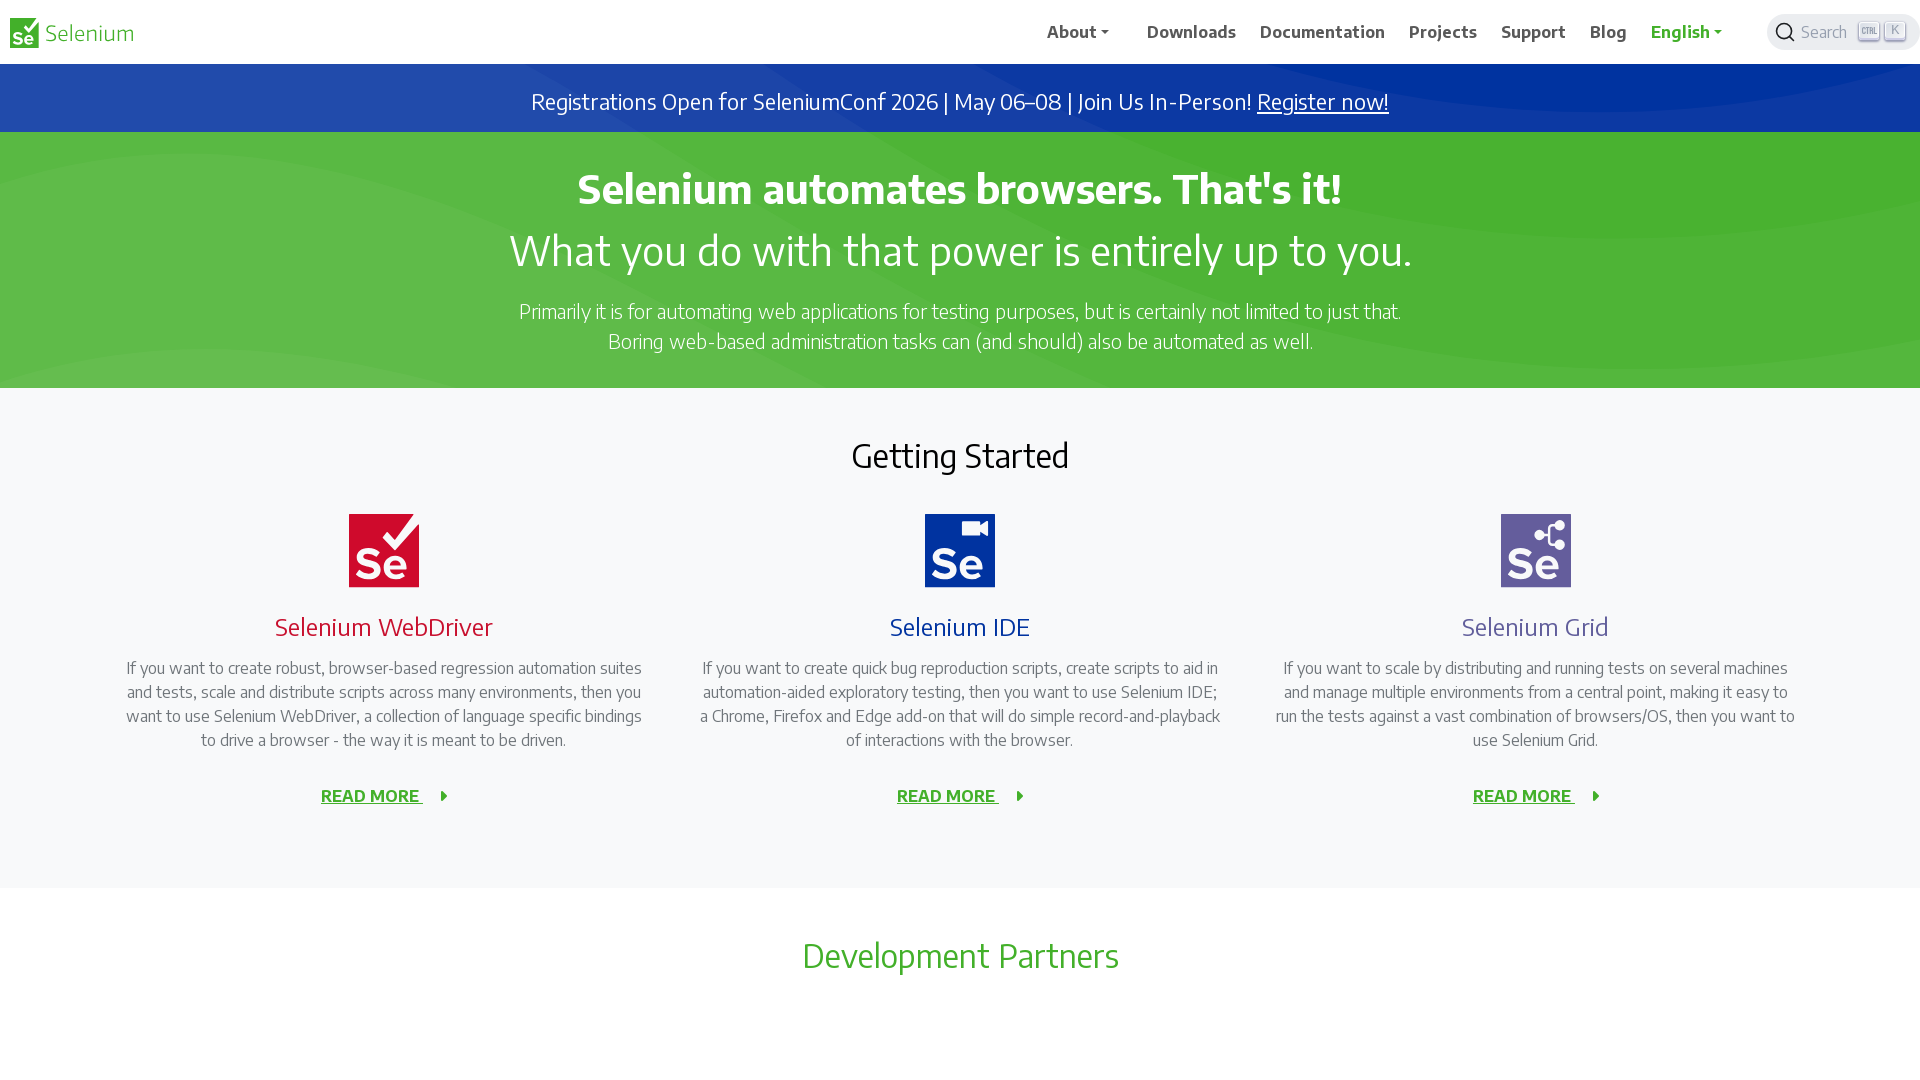

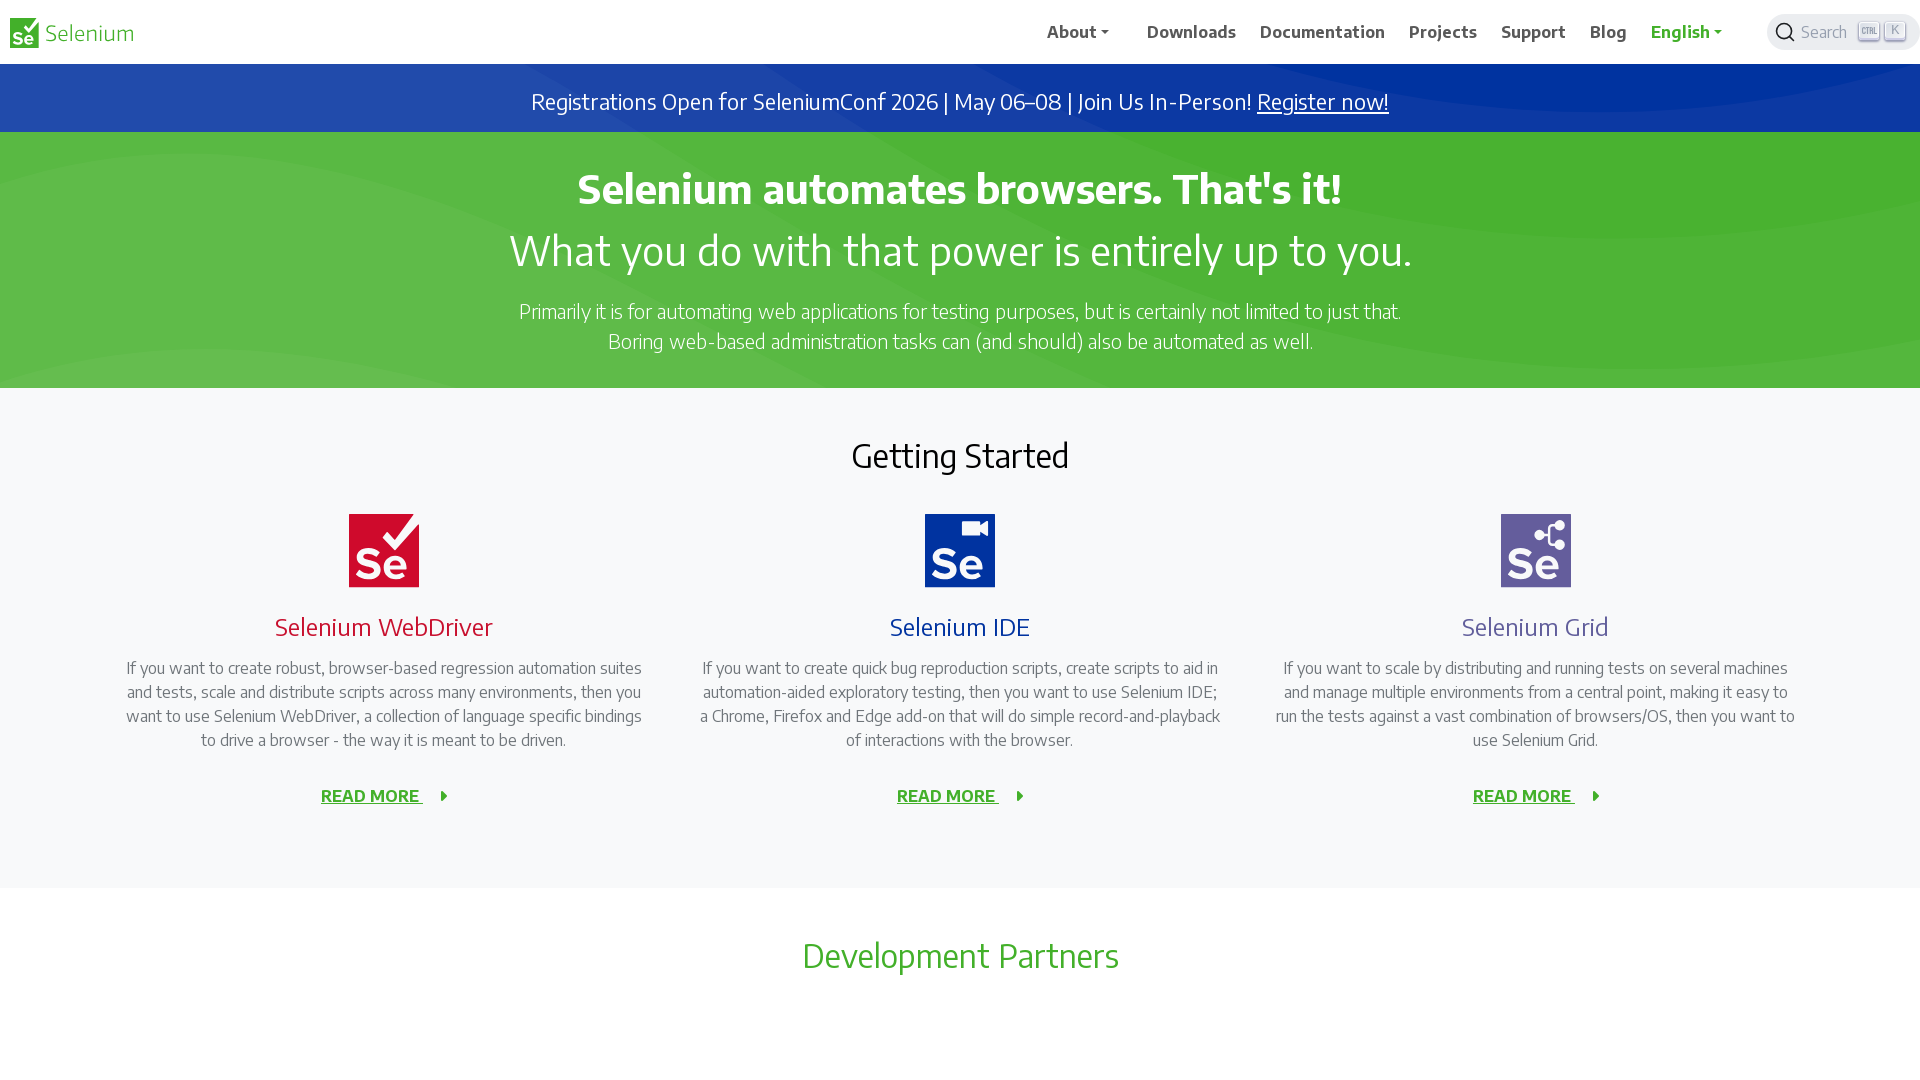